Tests the user registration flow on an e-commerce playground site by filling out all required fields (name, email, phone, password) and submitting the registration form.

Starting URL: https://ecommerce-playground.lambdatest.io/index.php?route=account/register

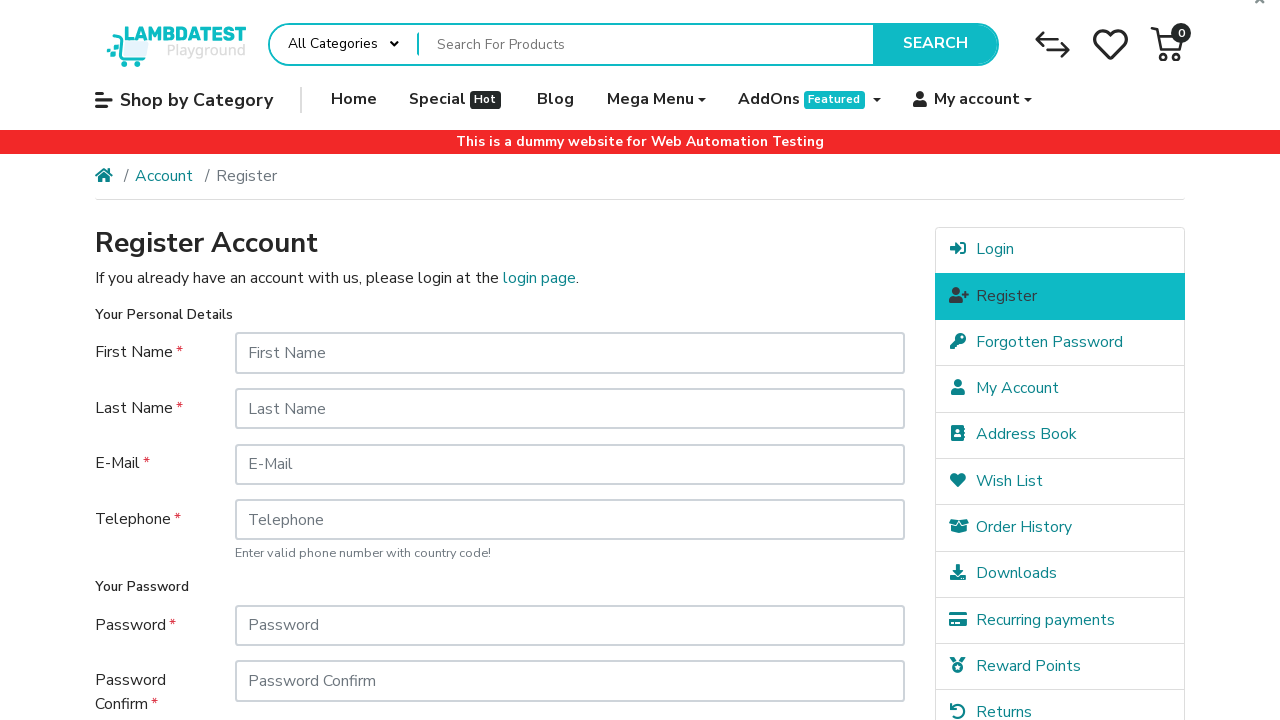

Filled first name field with 'Jennifer' on #input-firstname
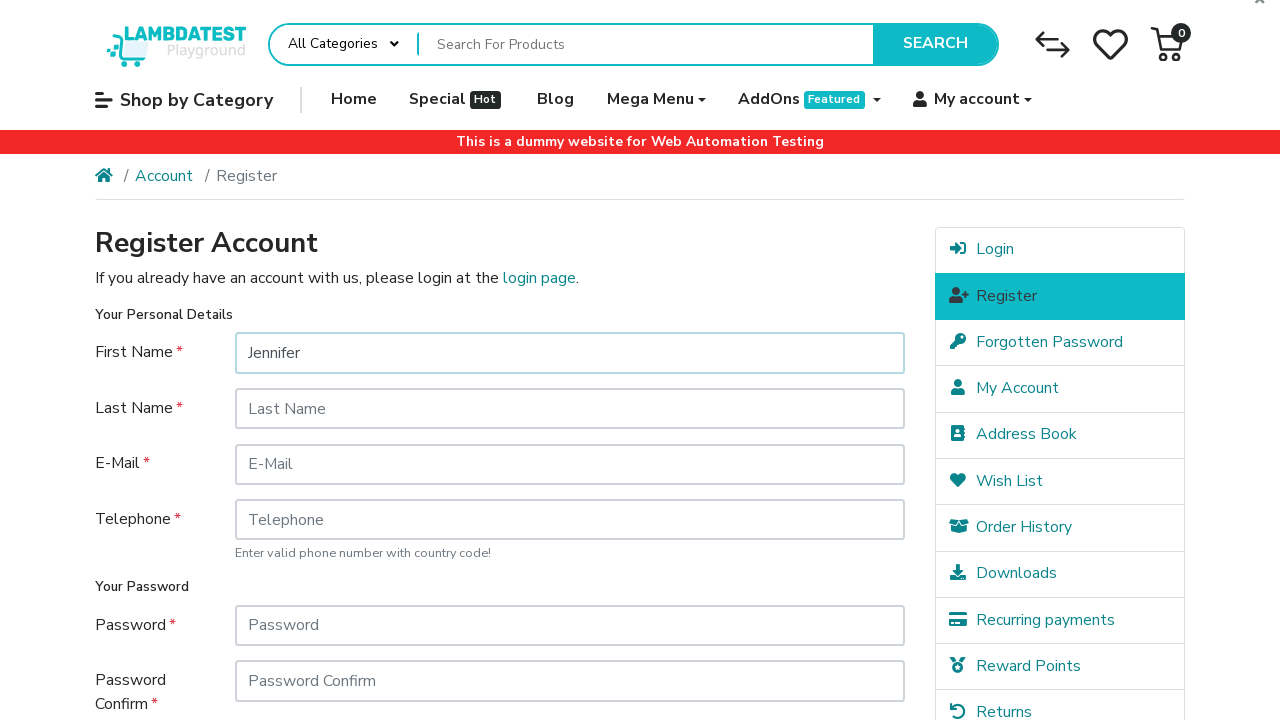

Filled last name field with 'Morrison' on #input-lastname
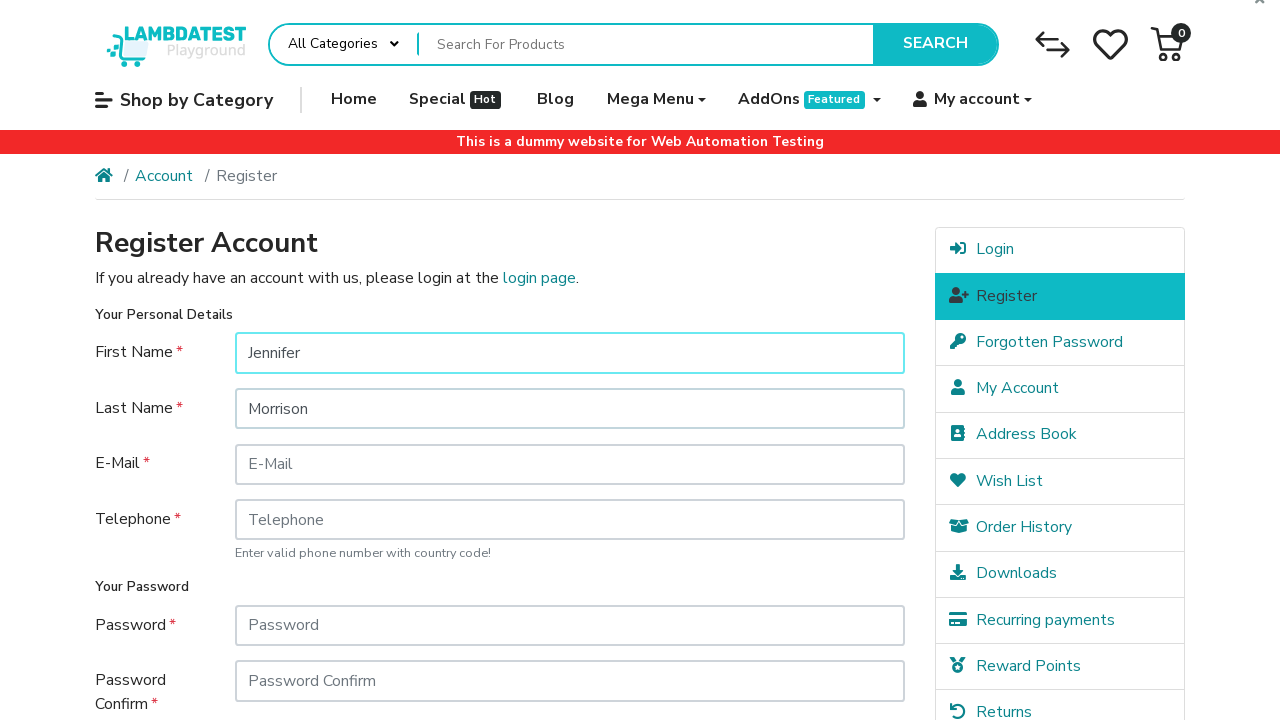

Filled email field with 'jennifer.morrison.test2847@example.com' on #input-email
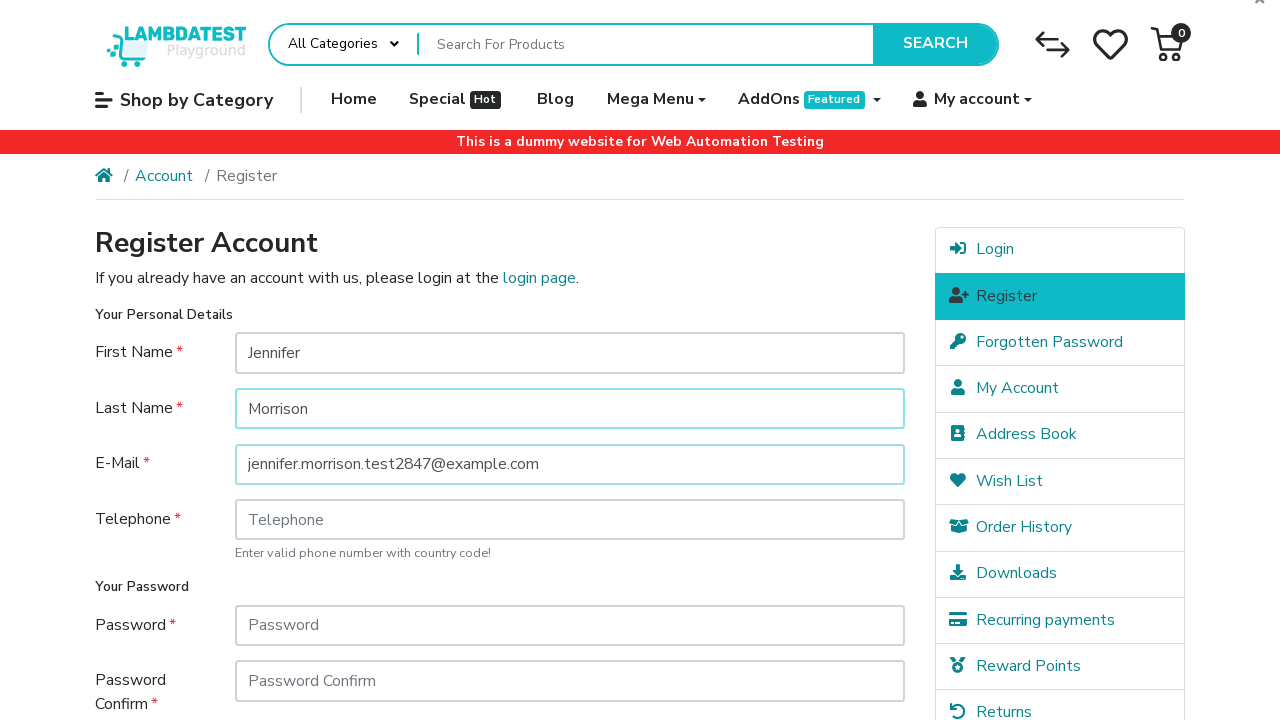

Filled telephone field with '5551234567' on #input-telephone
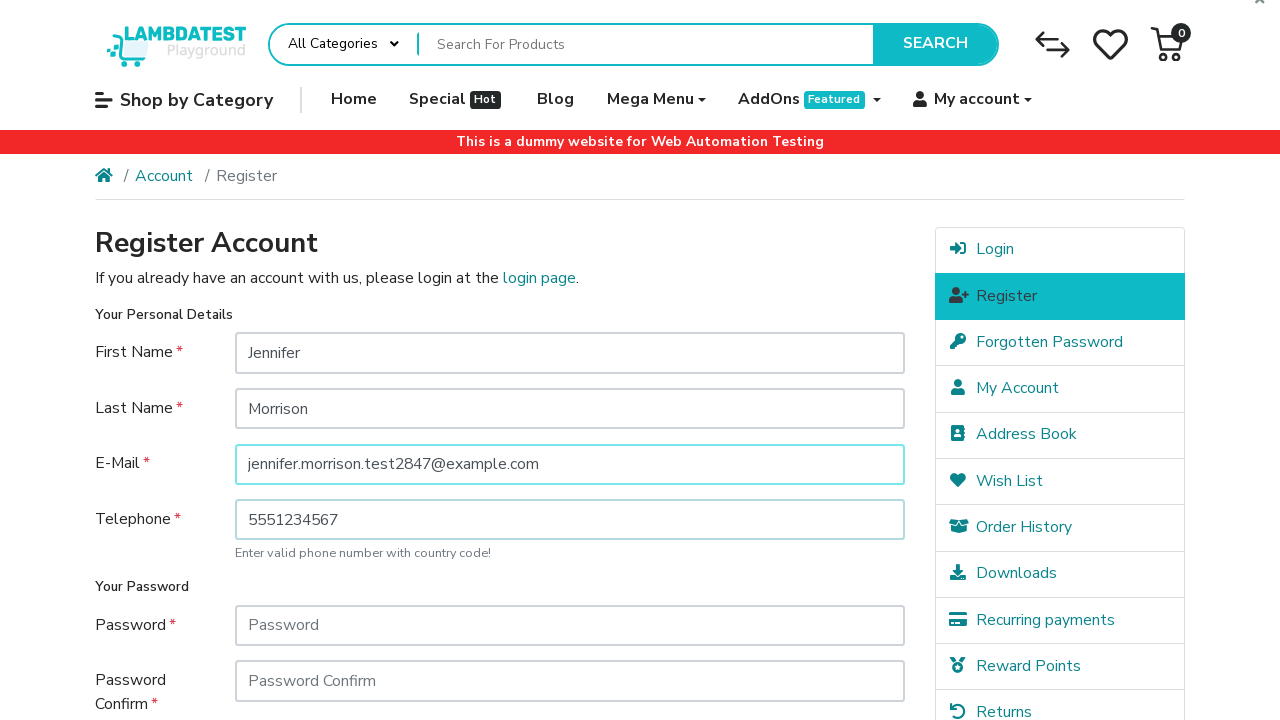

Filled password field with 'SecurePass123!' on #input-password
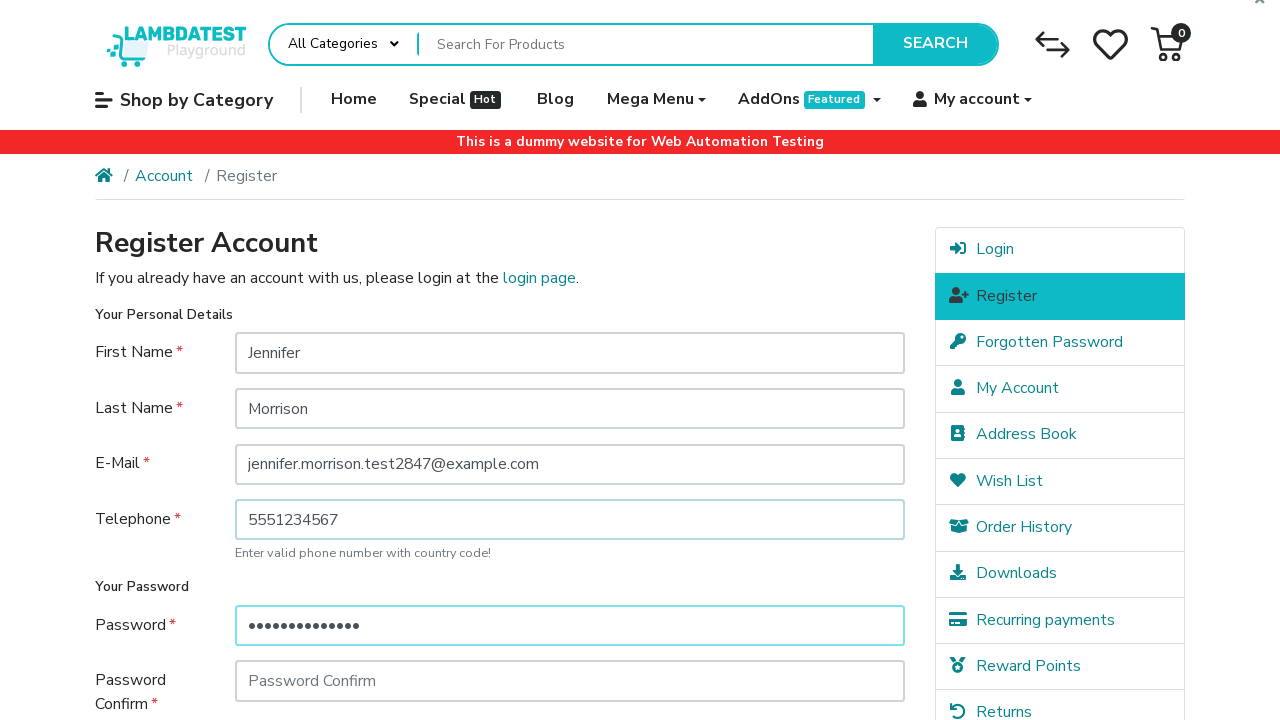

Filled password confirmation field with 'SecurePass123!' on #input-confirm
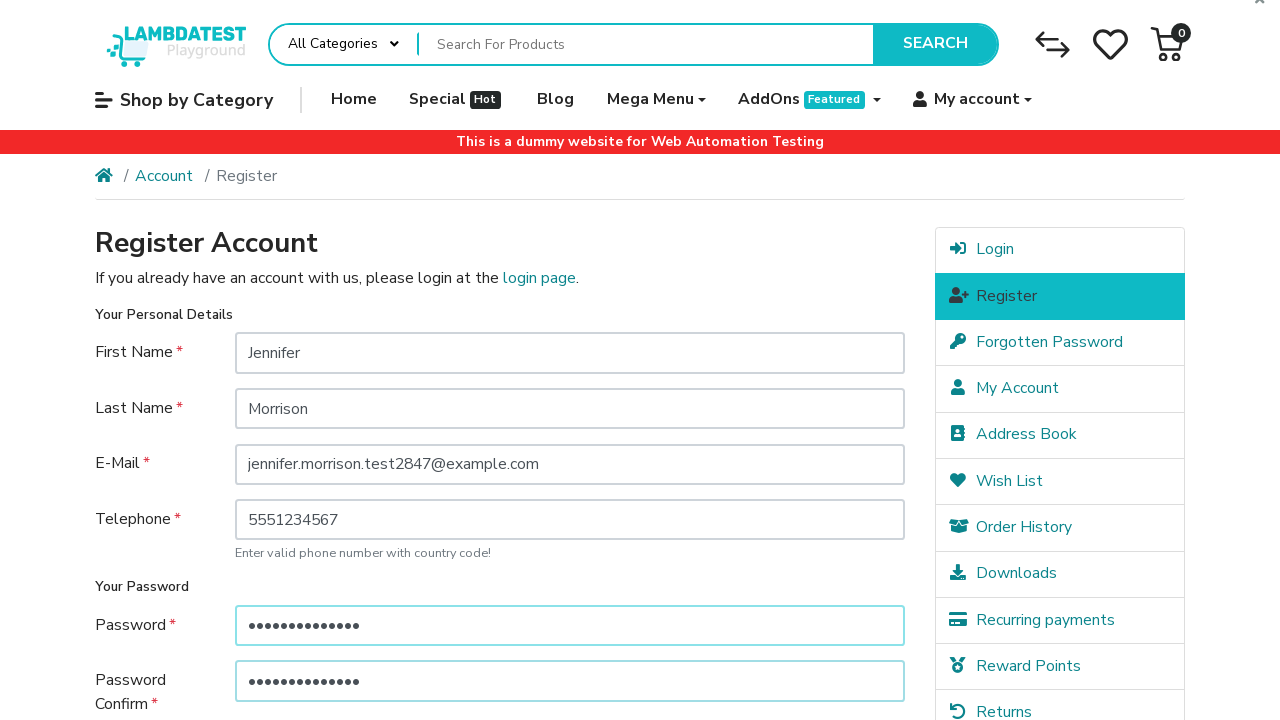

Clicked newsletter subscribe 'No' option at (347, 514) on xpath=//fieldset[3]//div[2]/label
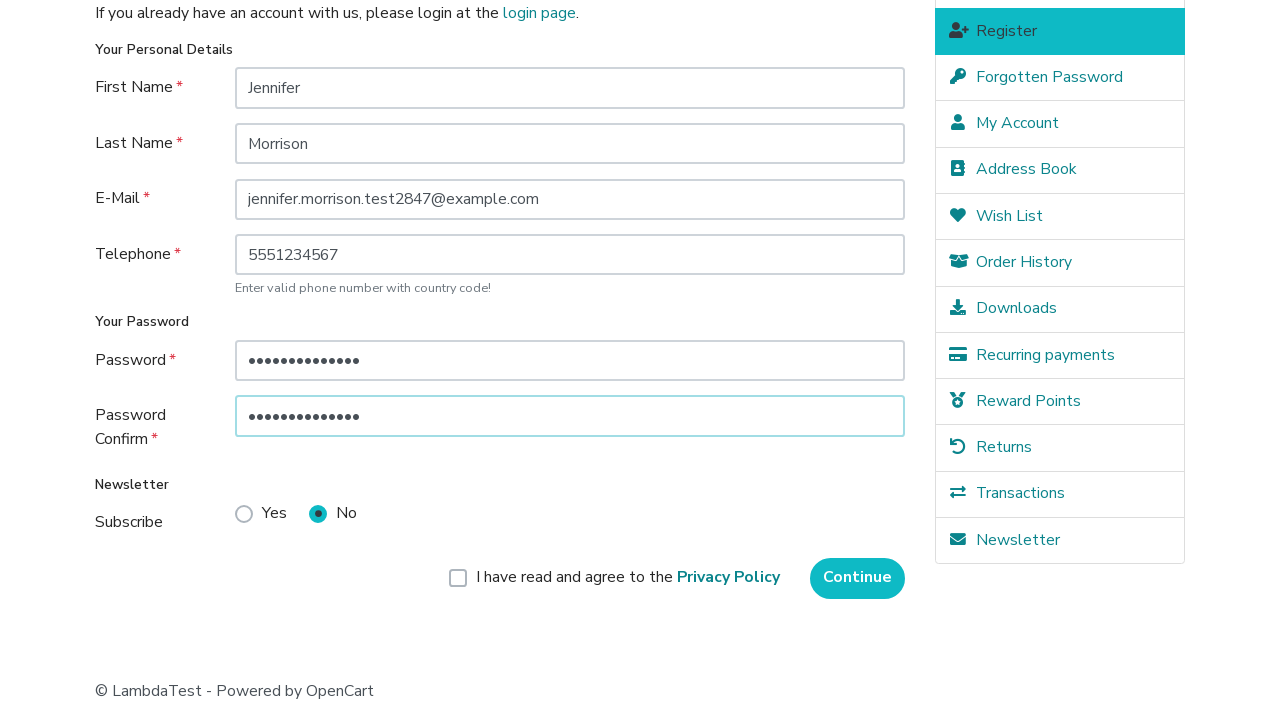

Clicked agree to terms checkbox at (628, 578) on xpath=//form//div/div/div/label[contains(., 'I have read')]
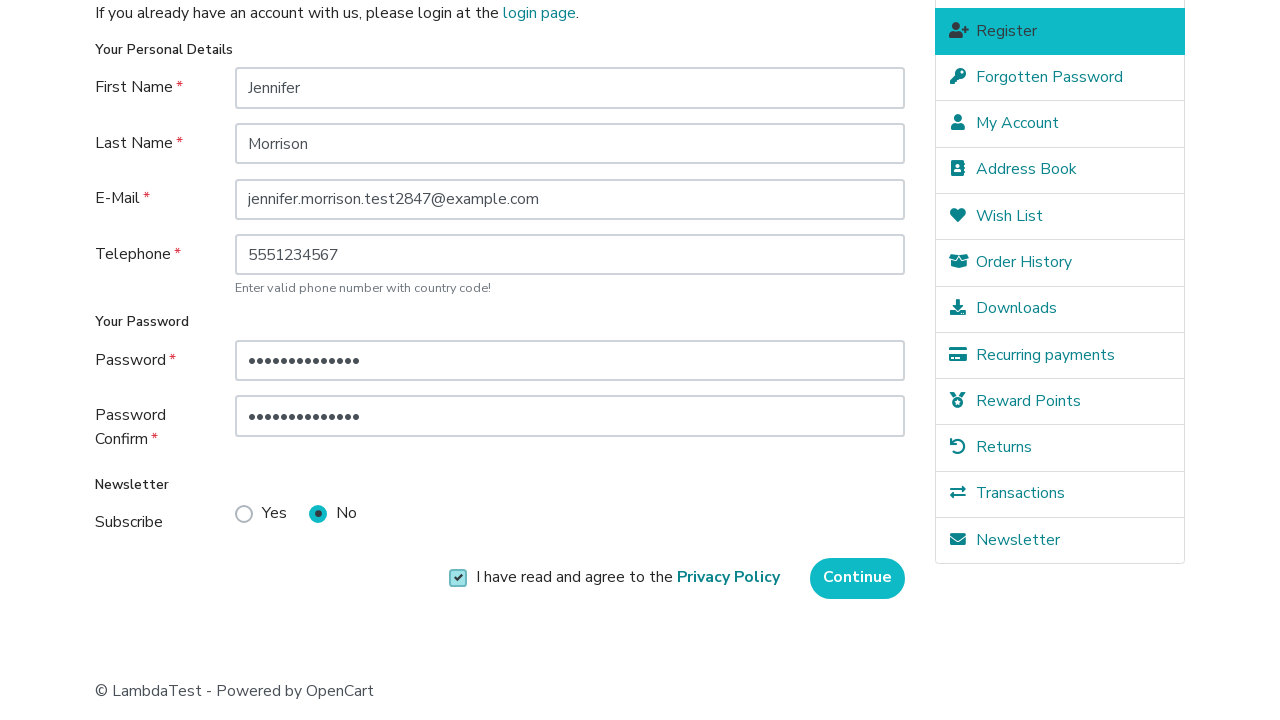

Clicked Continue button to submit registration form at (858, 578) on input[type='submit'][value='Continue']
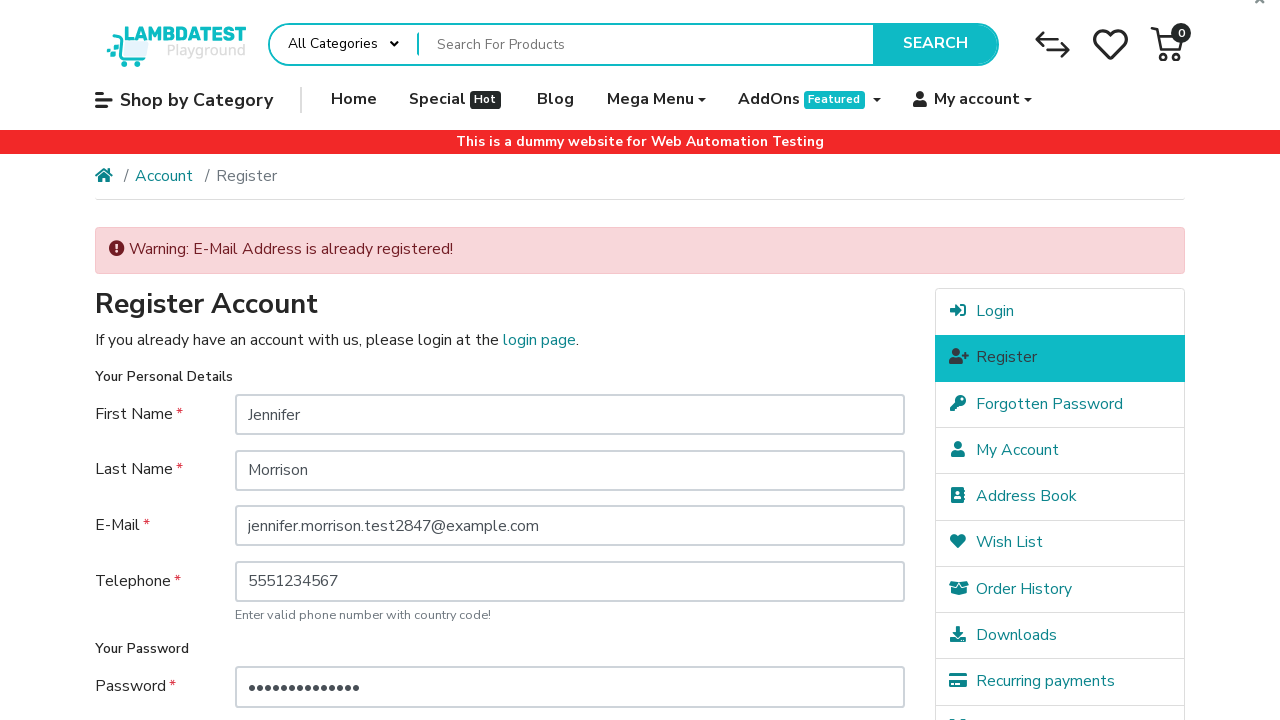

Scrolled down to view results
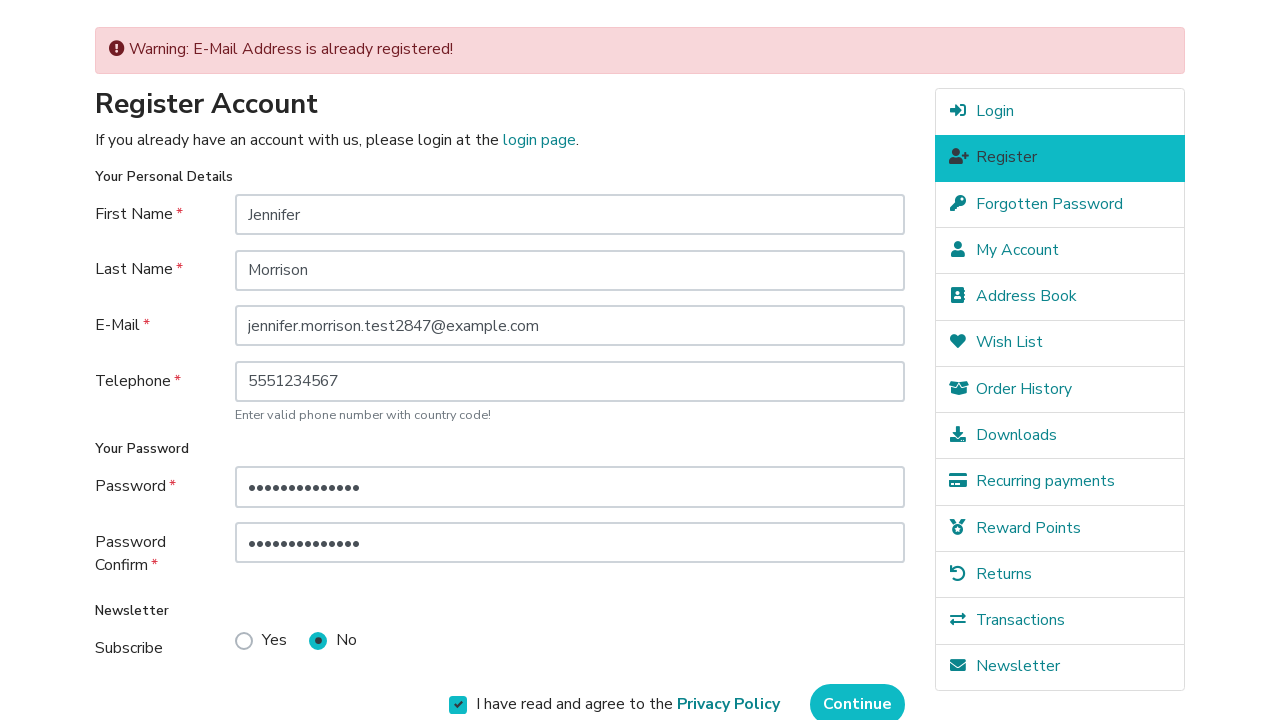

Waited for network idle state - registration completed
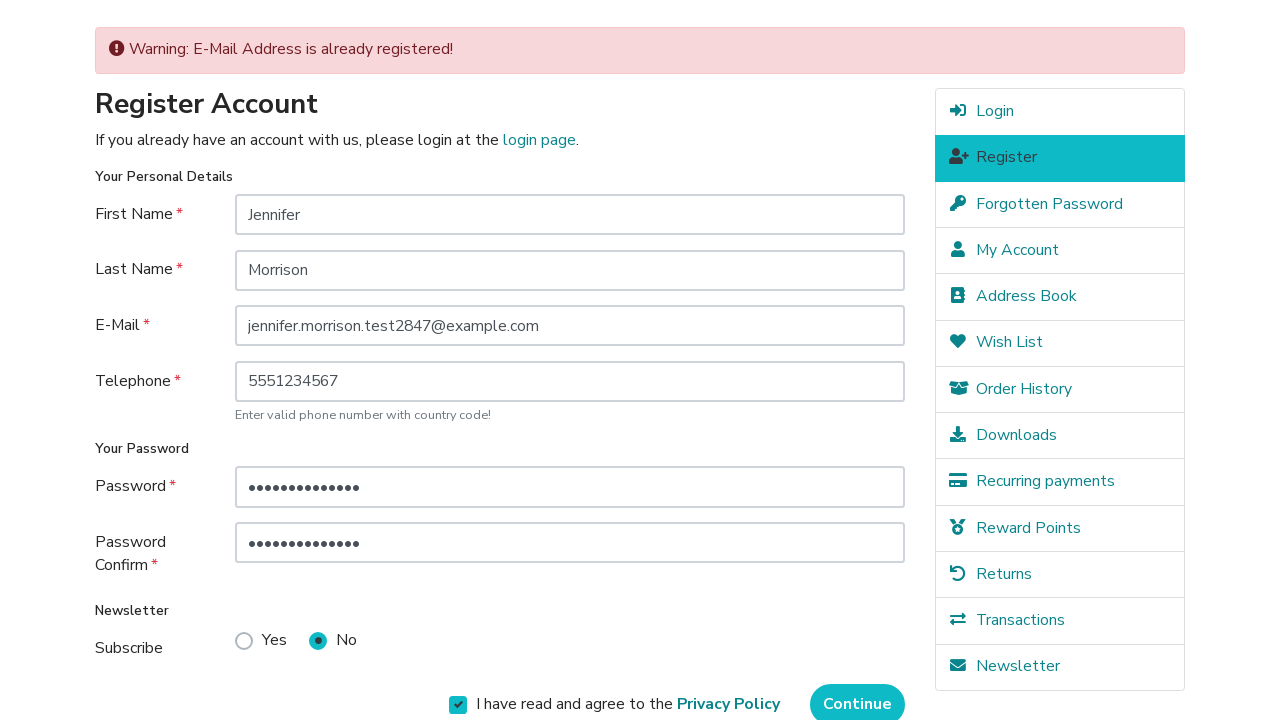

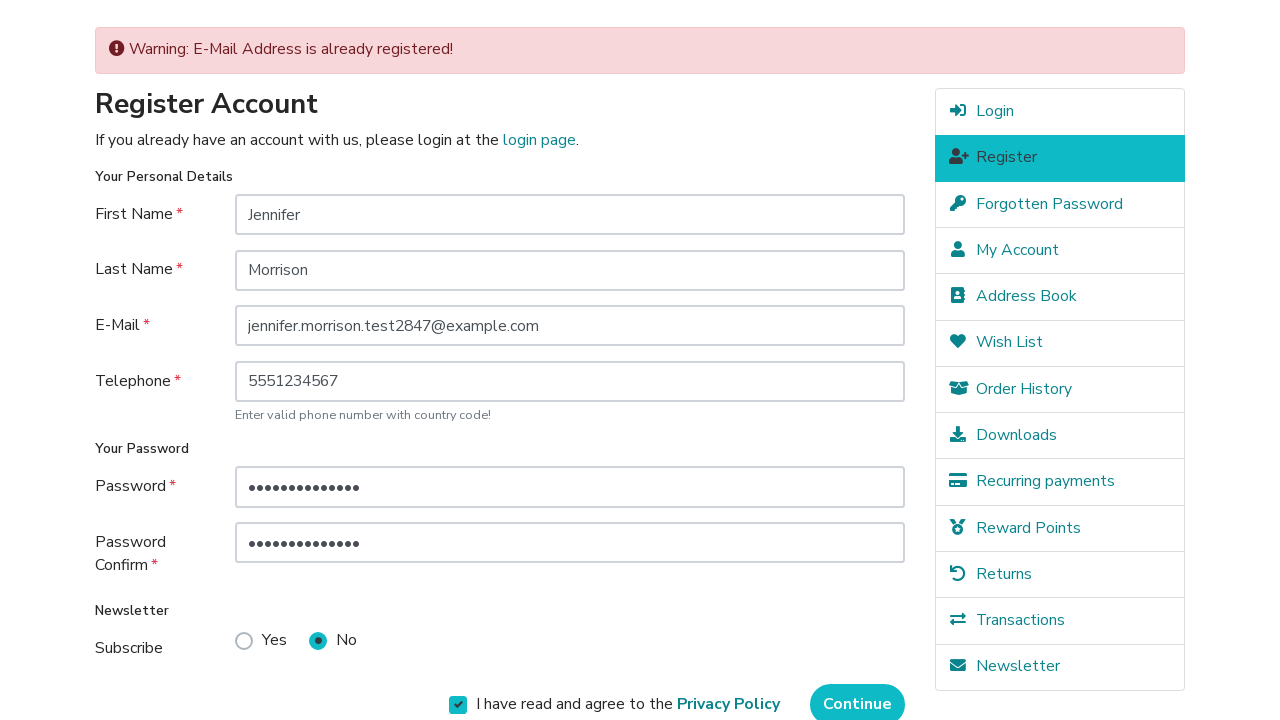